Tests that edits are saved when the input loses focus (blur event)

Starting URL: https://demo.playwright.dev/todomvc

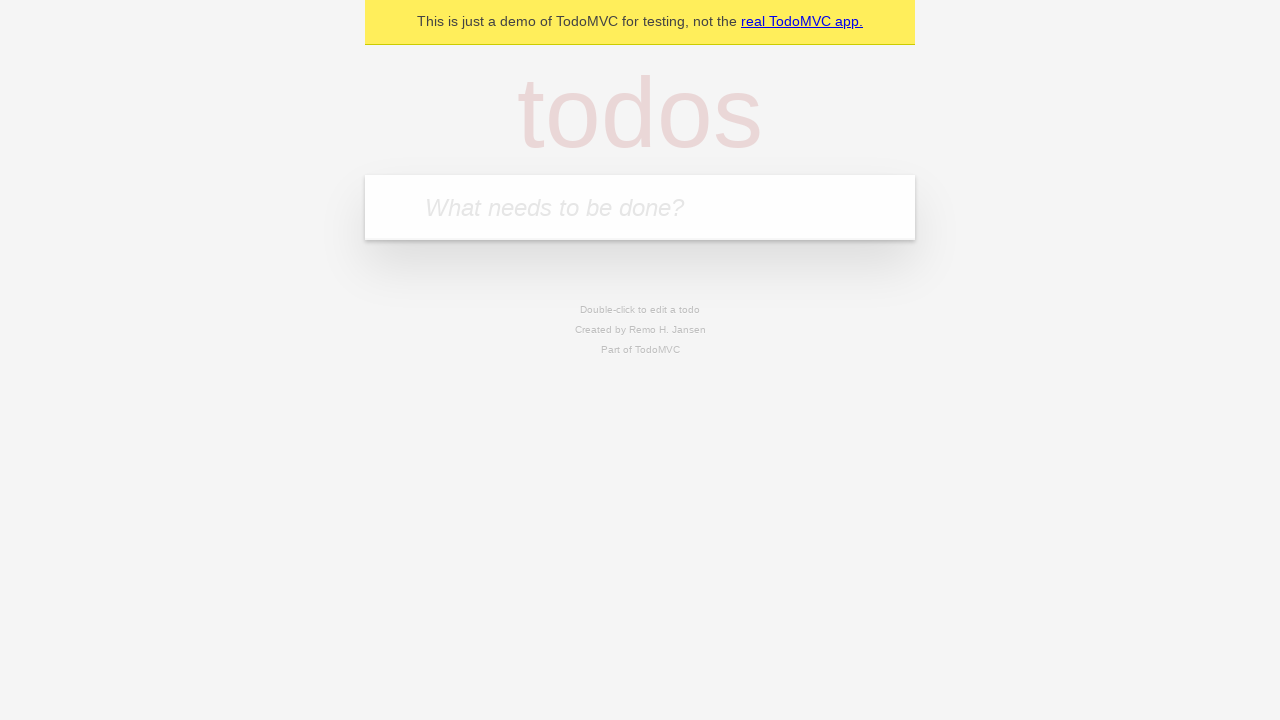

Filled new todo input with 'buy some cheese' on internal:attr=[placeholder="What needs to be done?"i]
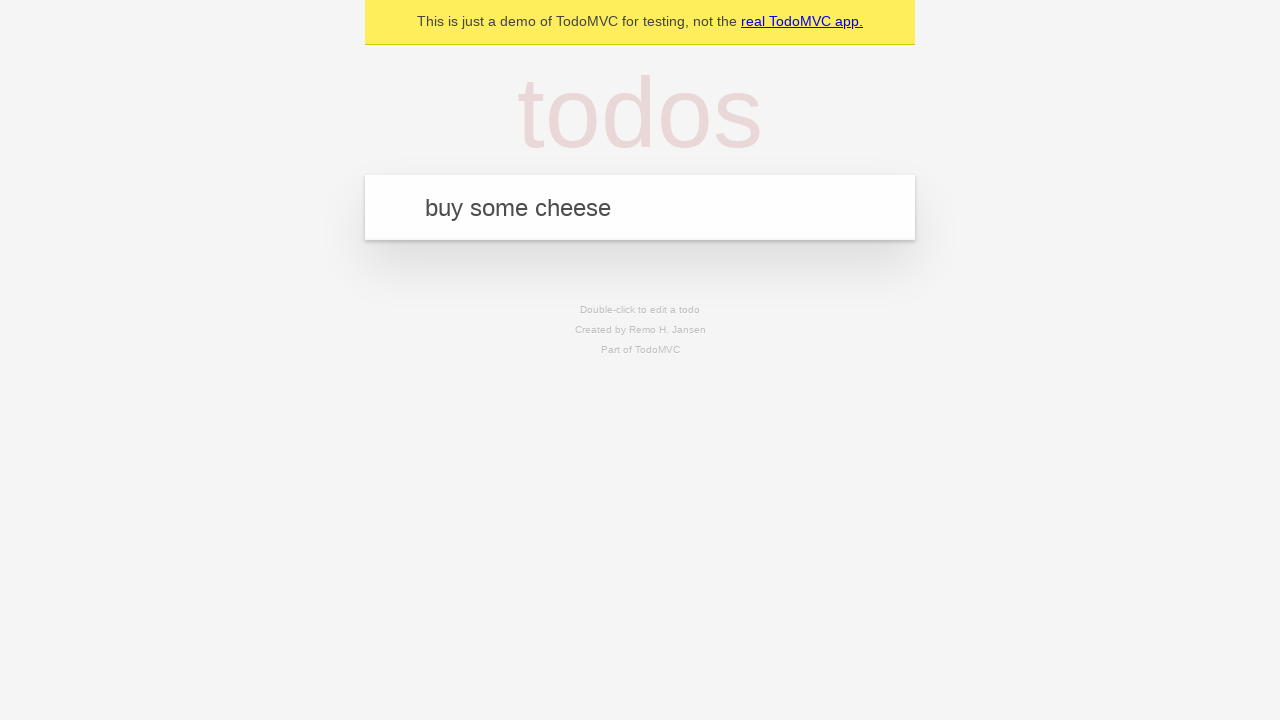

Pressed Enter to create todo 'buy some cheese' on internal:attr=[placeholder="What needs to be done?"i]
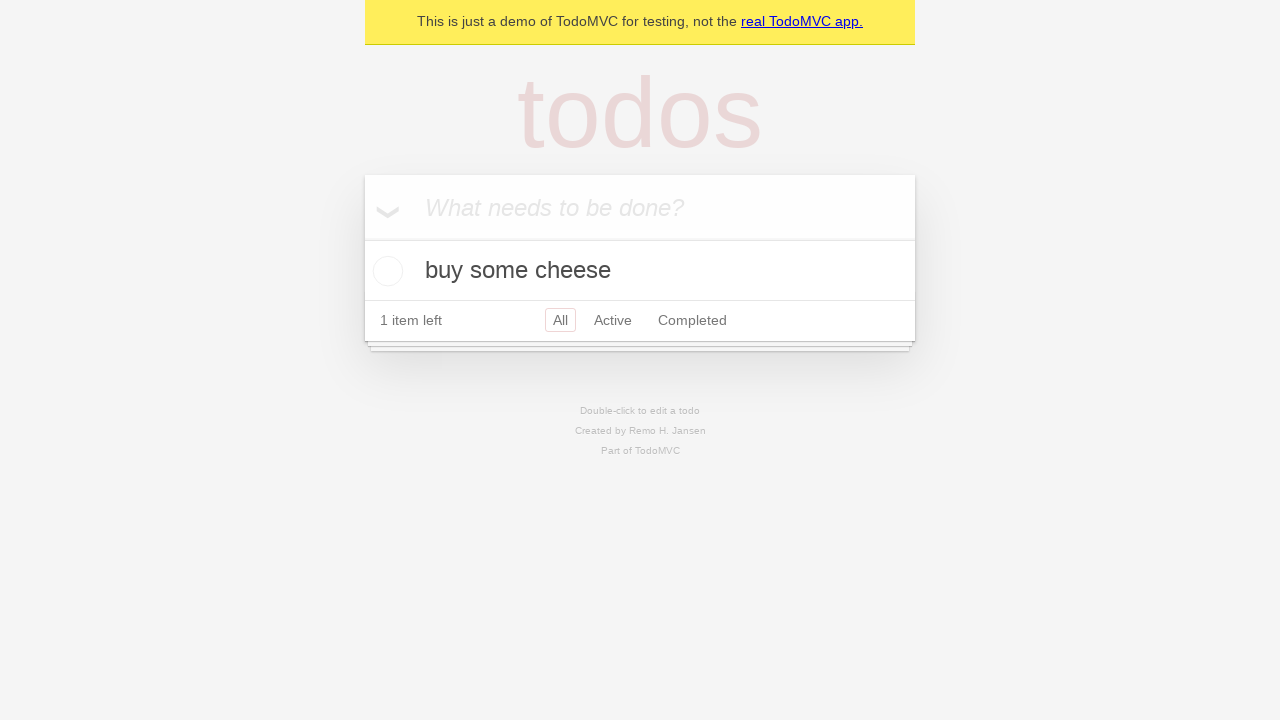

Filled new todo input with 'feed the cat' on internal:attr=[placeholder="What needs to be done?"i]
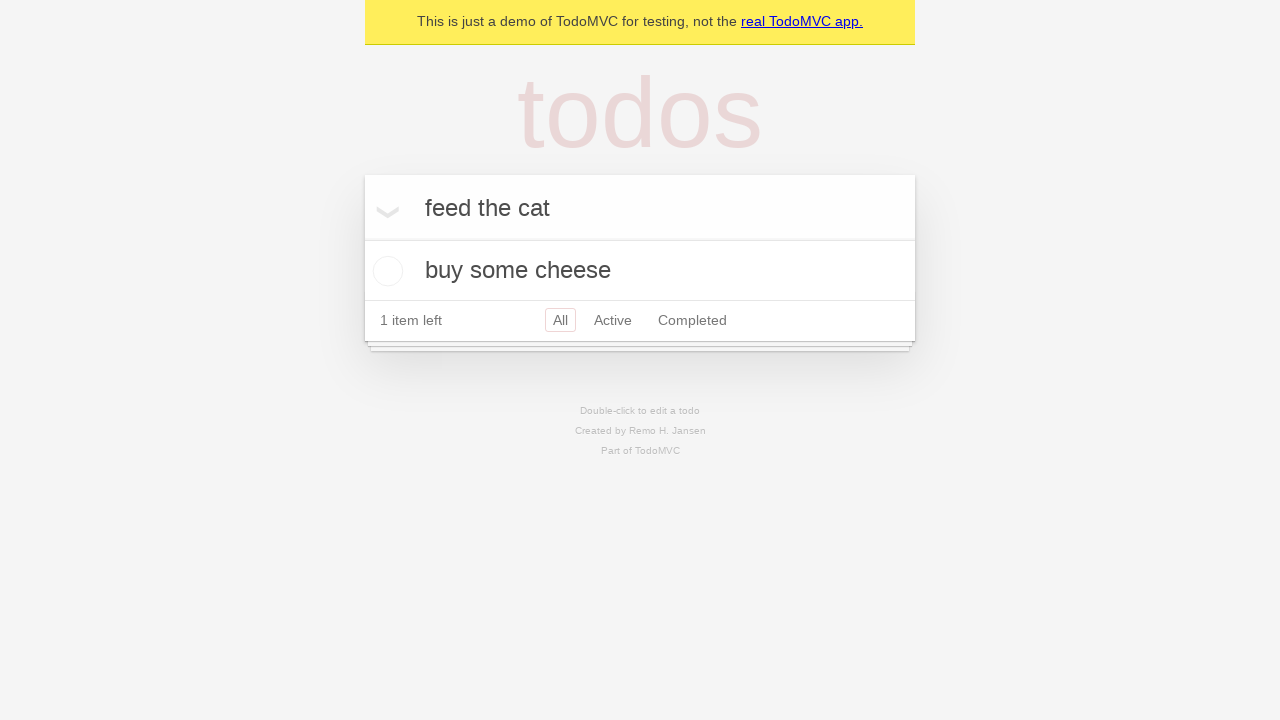

Pressed Enter to create todo 'feed the cat' on internal:attr=[placeholder="What needs to be done?"i]
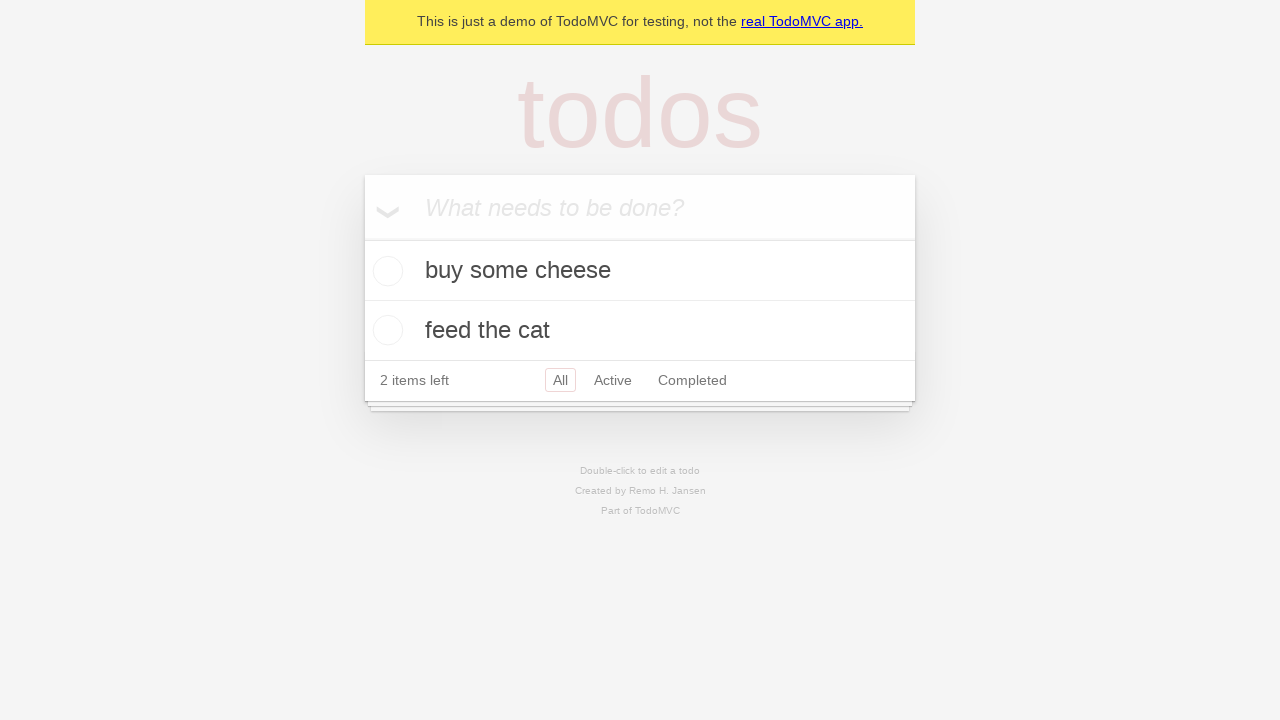

Filled new todo input with 'book a doctors appointment' on internal:attr=[placeholder="What needs to be done?"i]
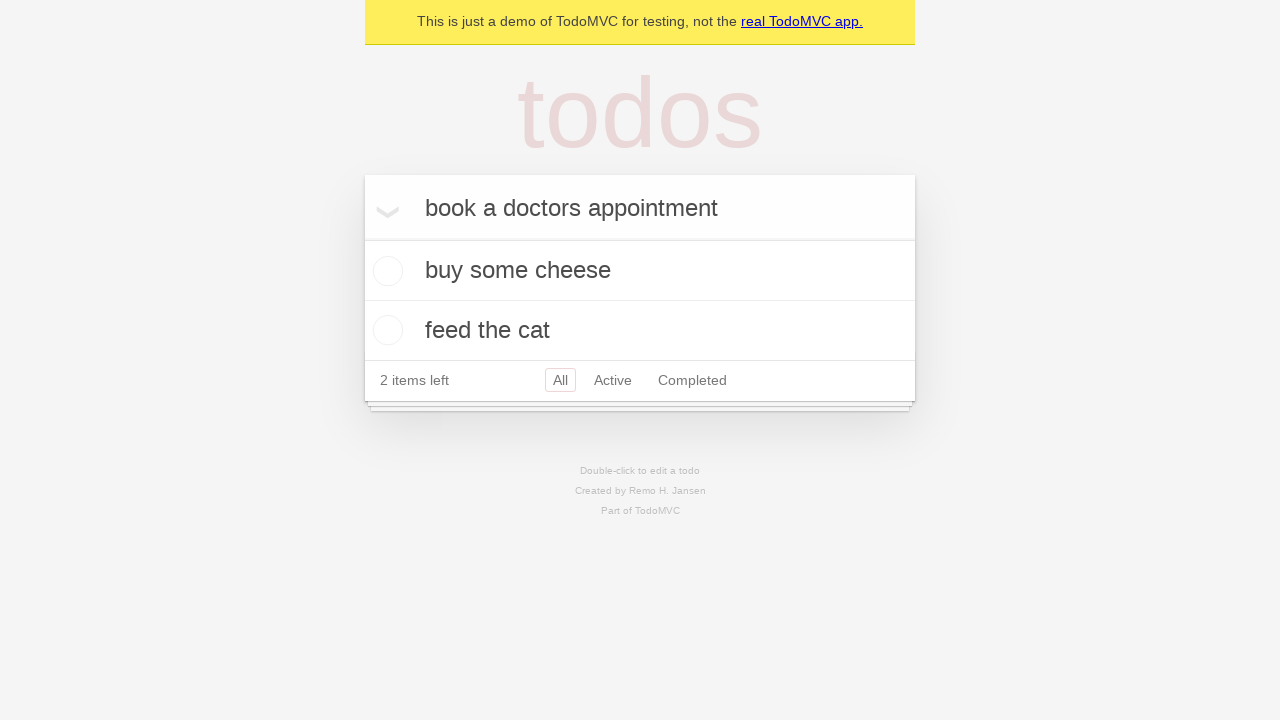

Pressed Enter to create todo 'book a doctors appointment' on internal:attr=[placeholder="What needs to be done?"i]
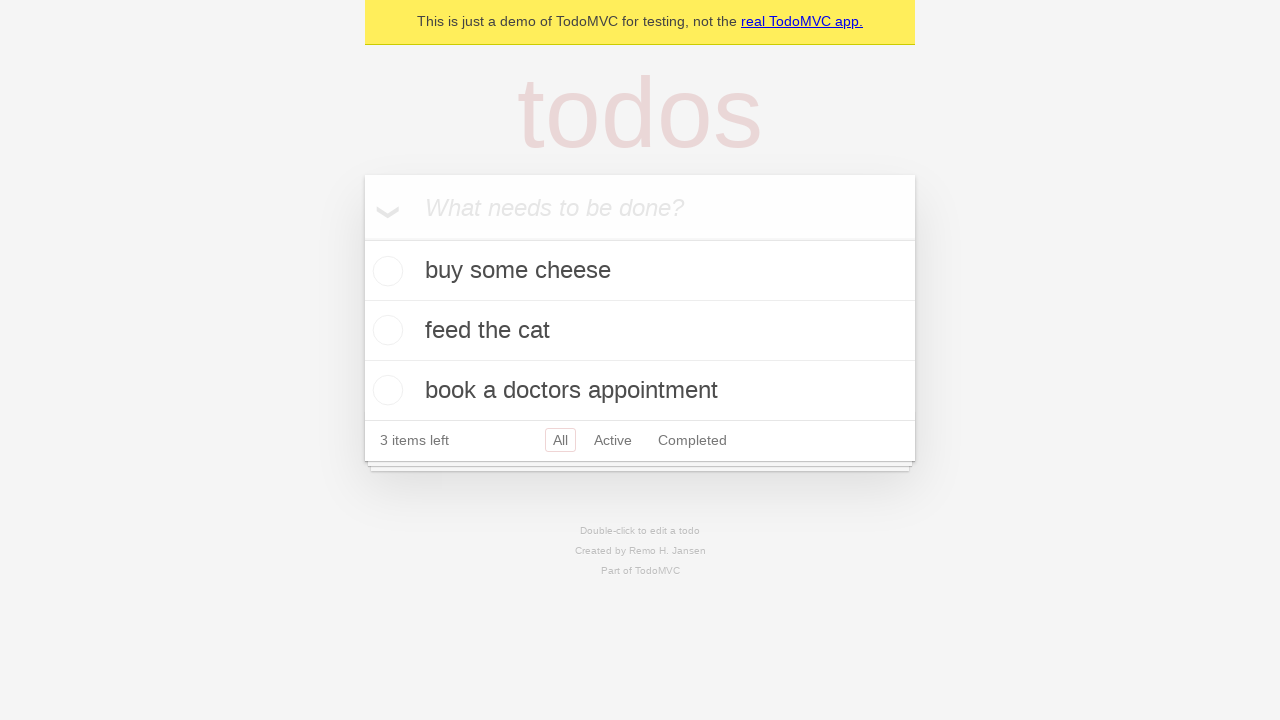

Double-clicked second todo item to enter edit mode at (640, 331) on internal:testid=[data-testid="todo-item"s] >> nth=1
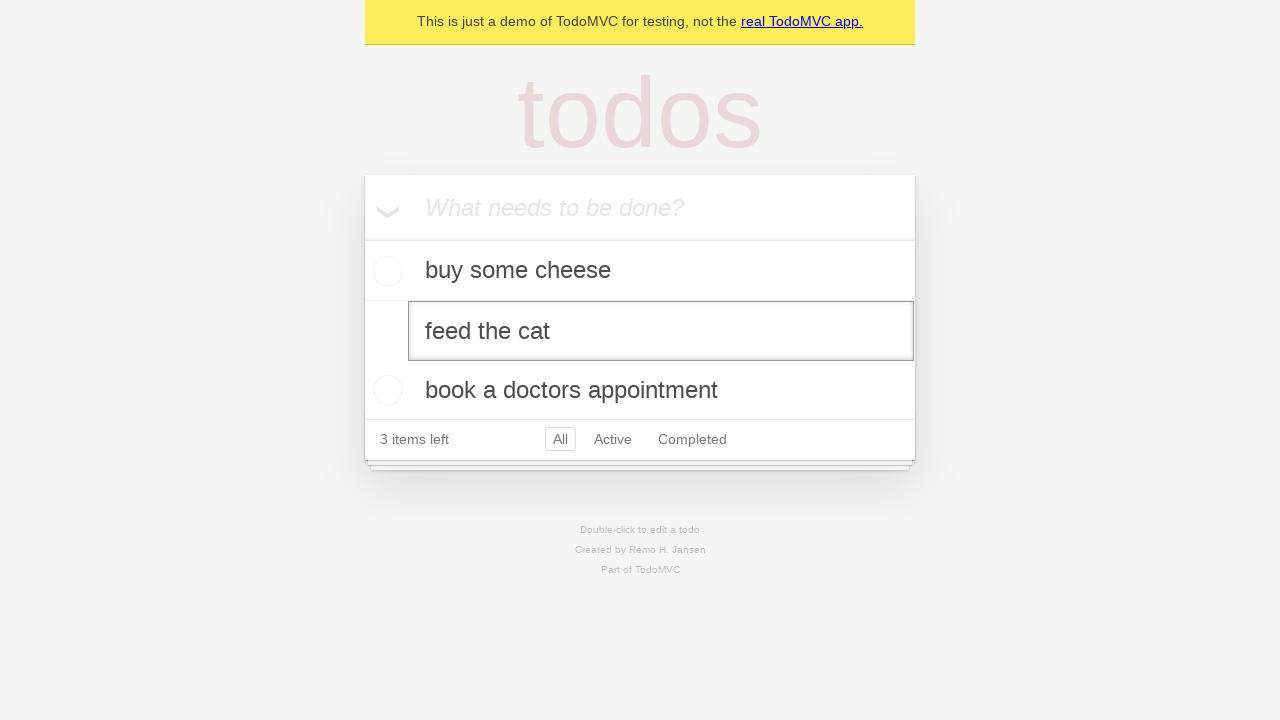

Filled edit textbox with 'buy some sausages' on internal:testid=[data-testid="todo-item"s] >> nth=1 >> internal:role=textbox[nam
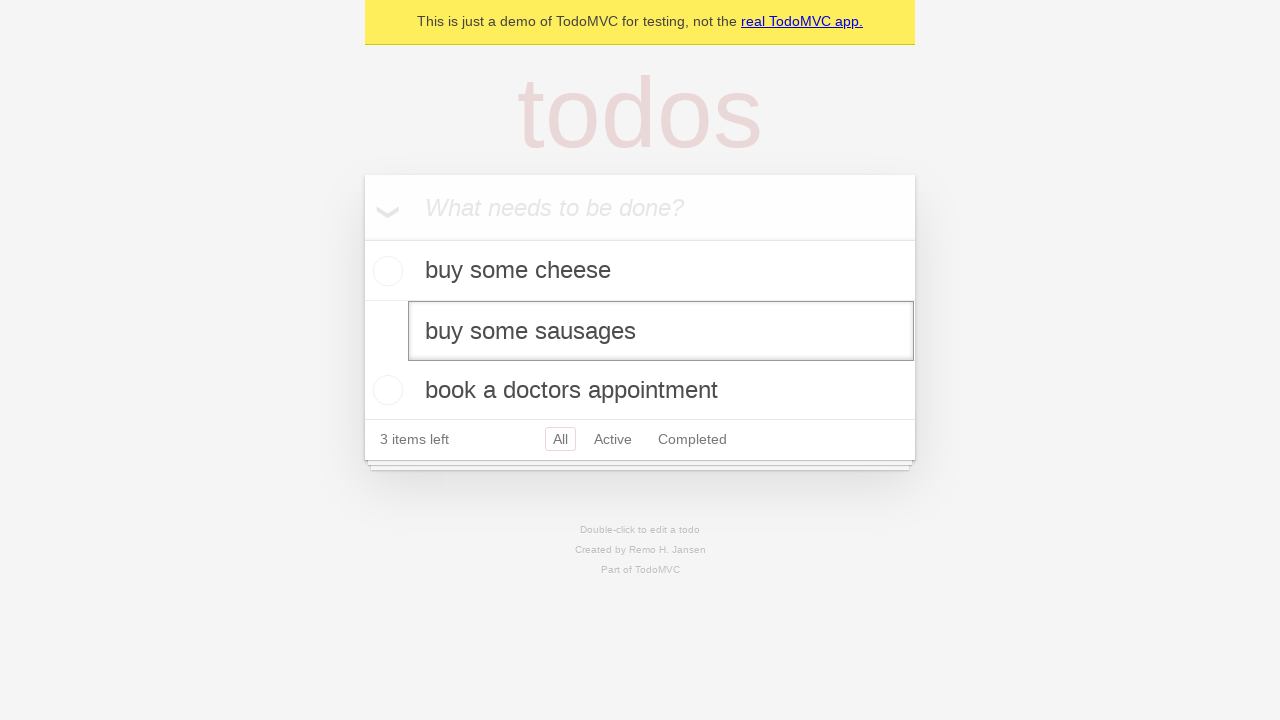

Dispatched blur event to save edit
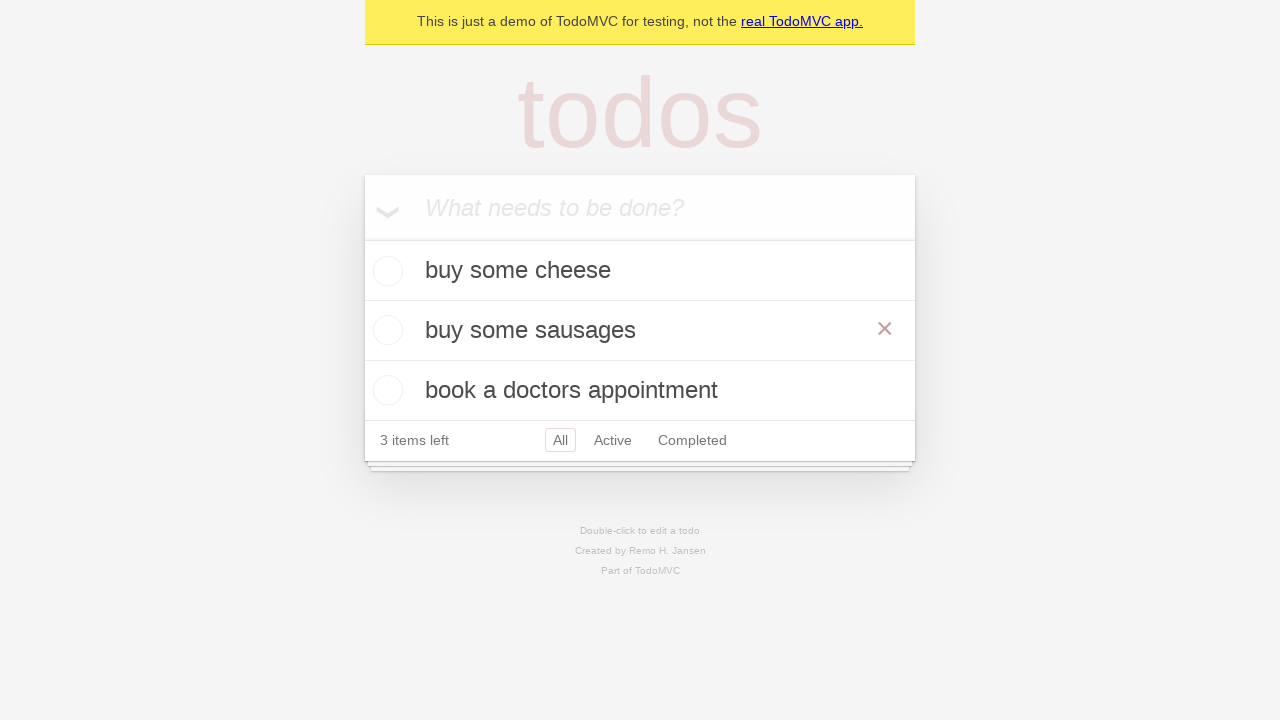

Verified that edited todo 'buy some sausages' is displayed on page
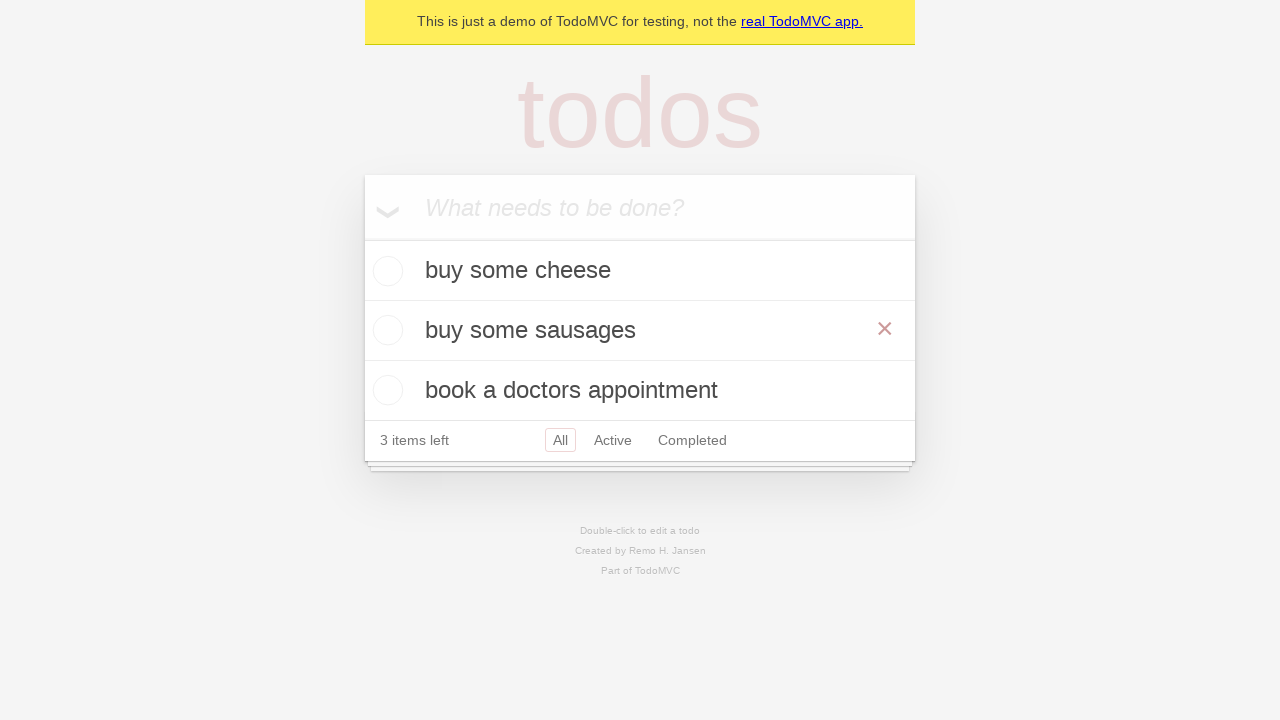

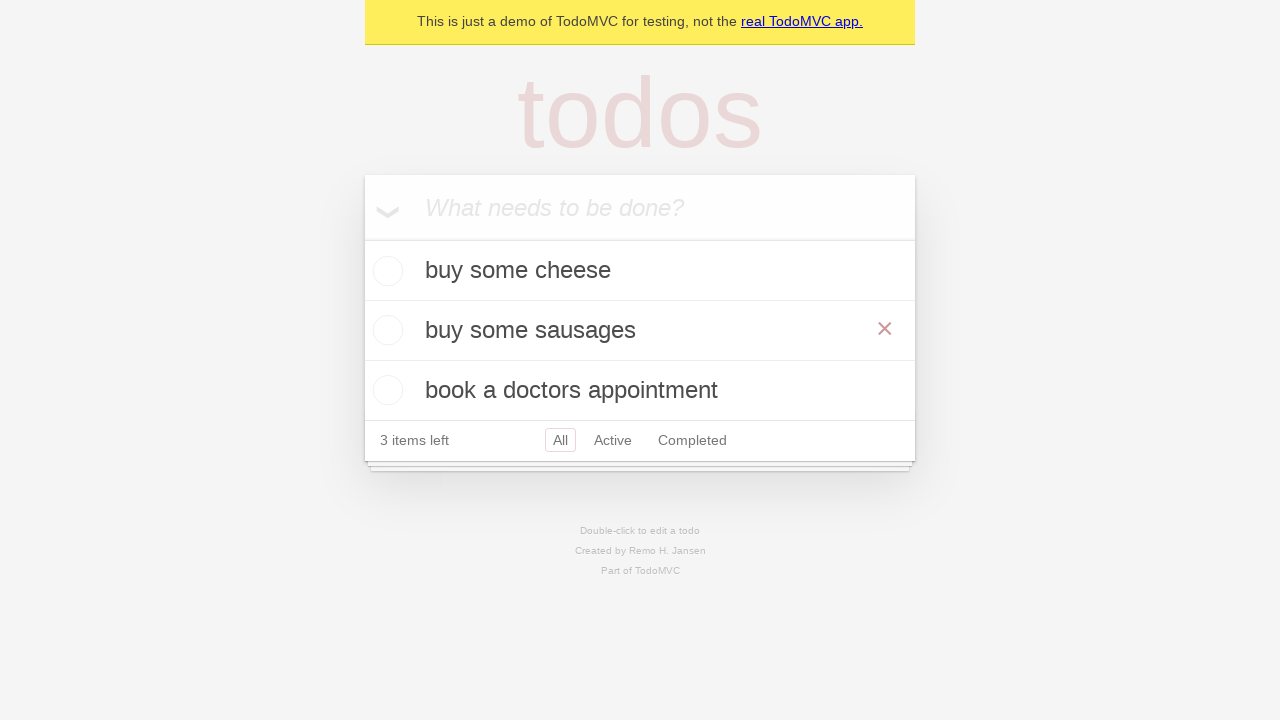